Tests a registration form by filling in first name, last name, and email fields, then submitting the form and verifying the success message

Starting URL: http://suninjuly.github.io/registration1.html

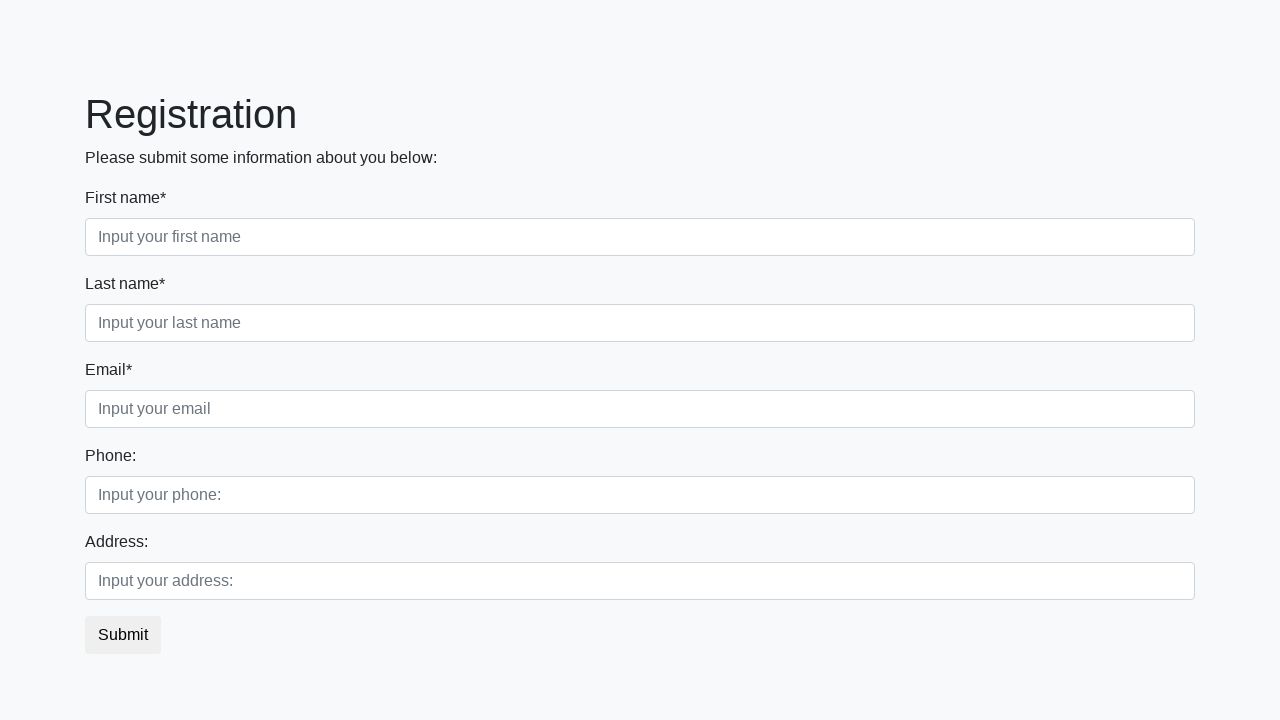

Filled first name field with 'Lisin' on .first_block .first
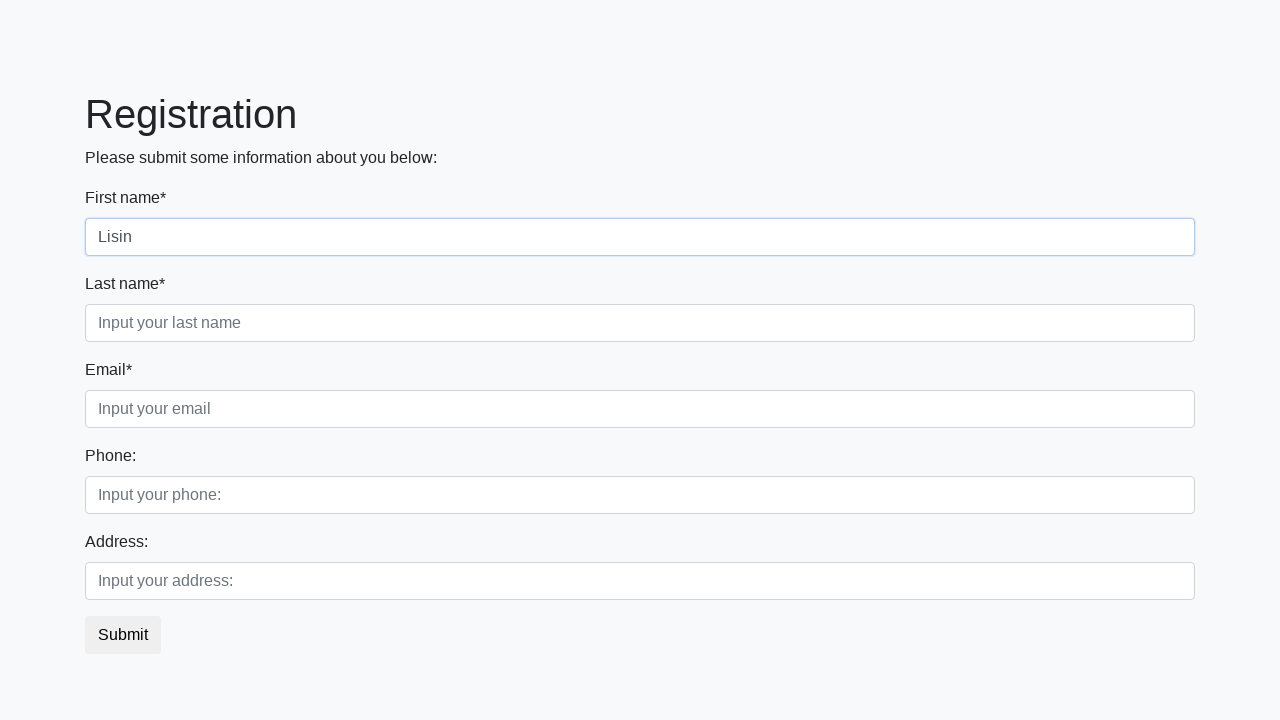

Filled last name field with 'Anton' on .first_block .second
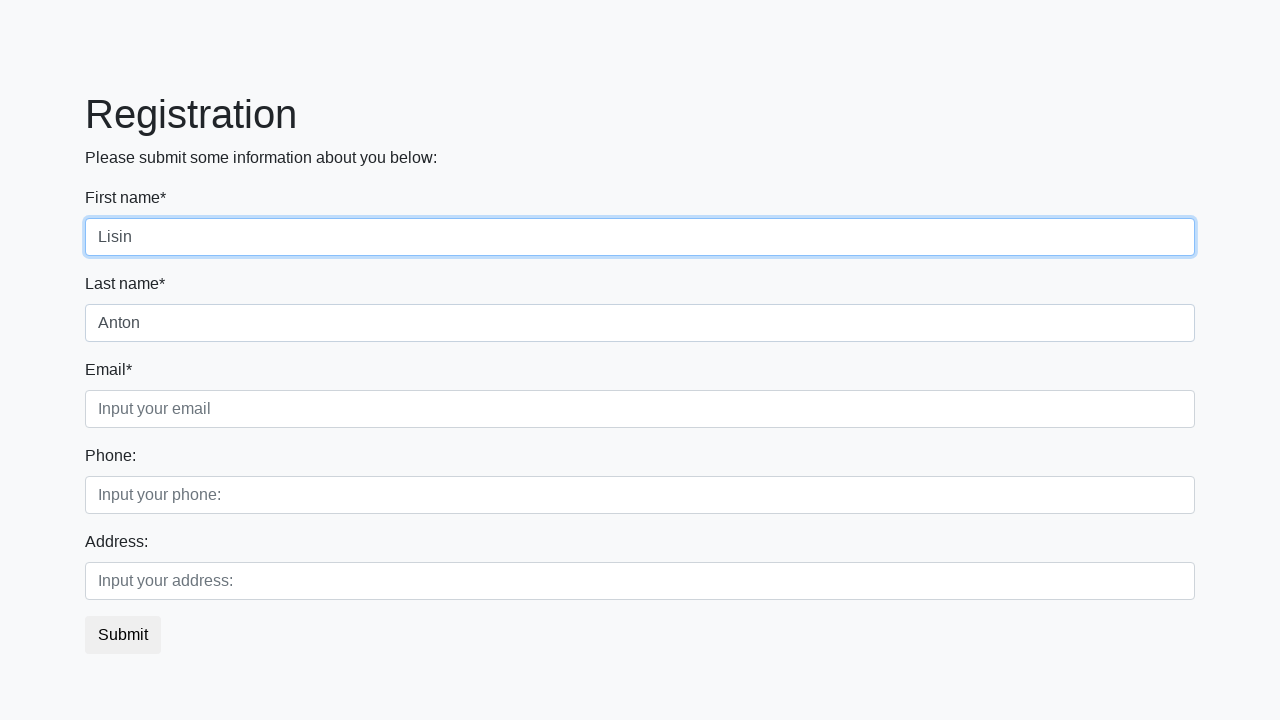

Filled email field with 'lisin94@kk.com' on .first_block .third
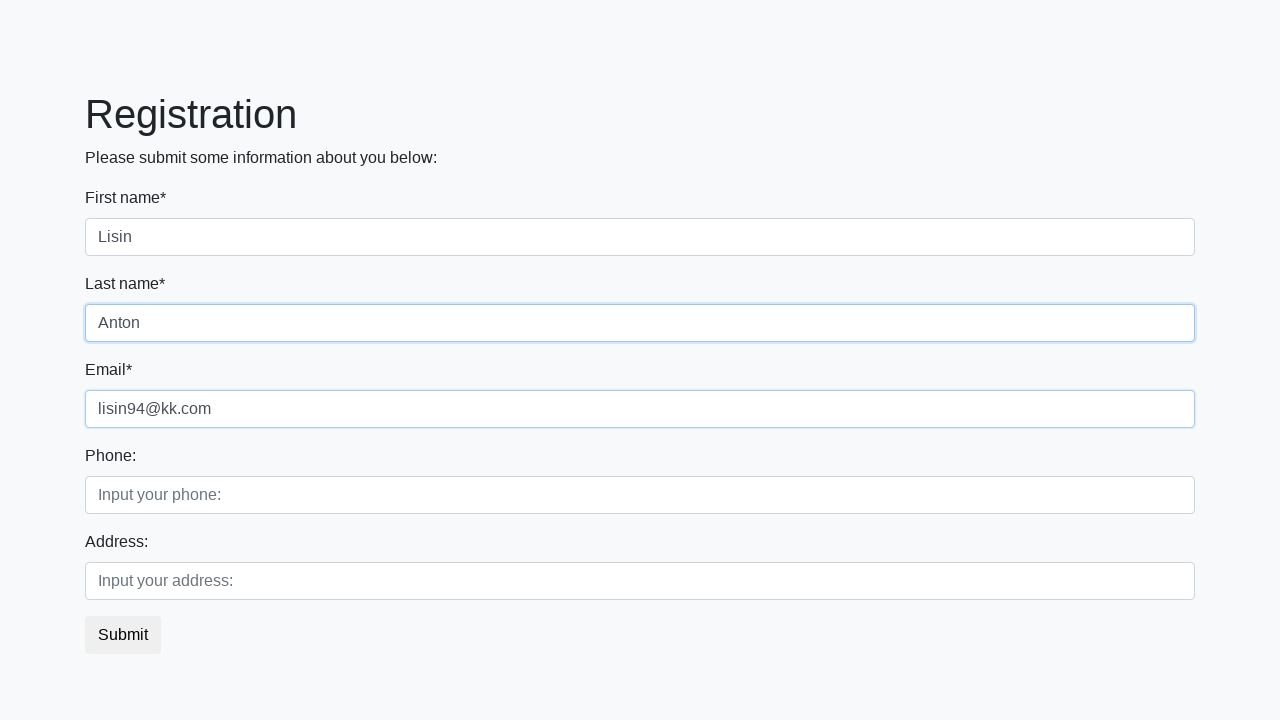

Clicked submit button at (123, 635) on .btn-default
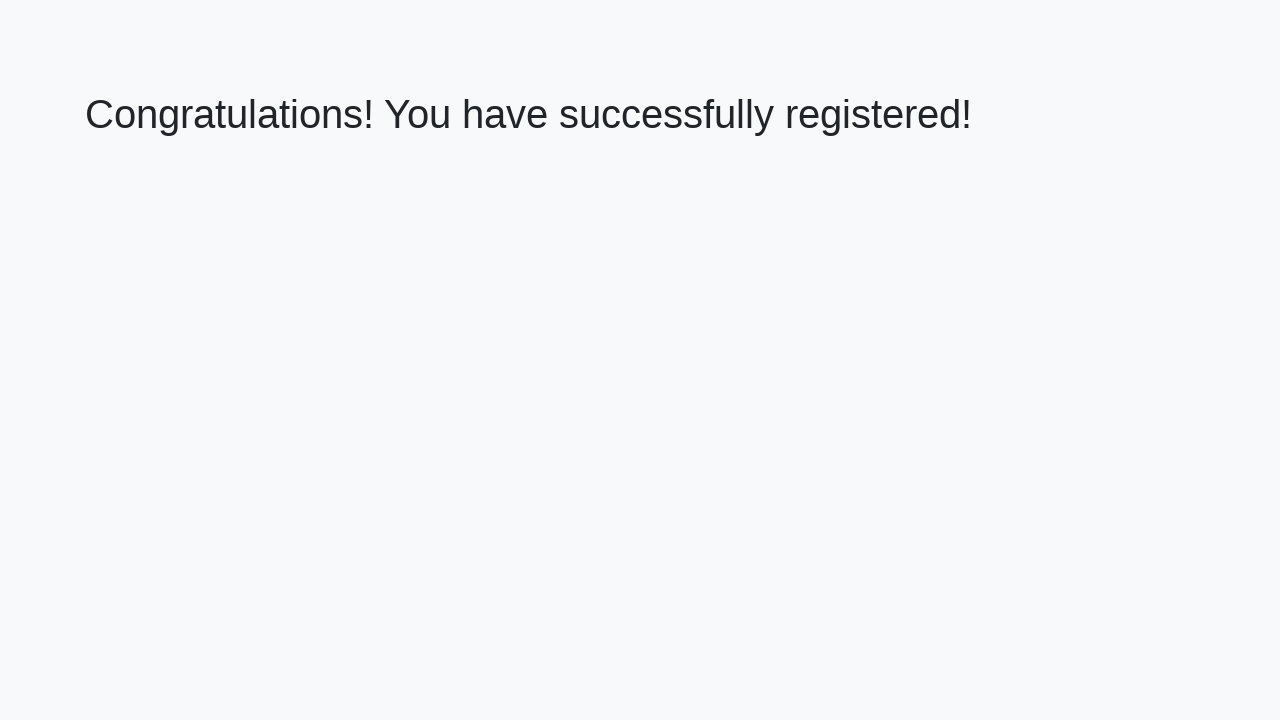

Success message appeared
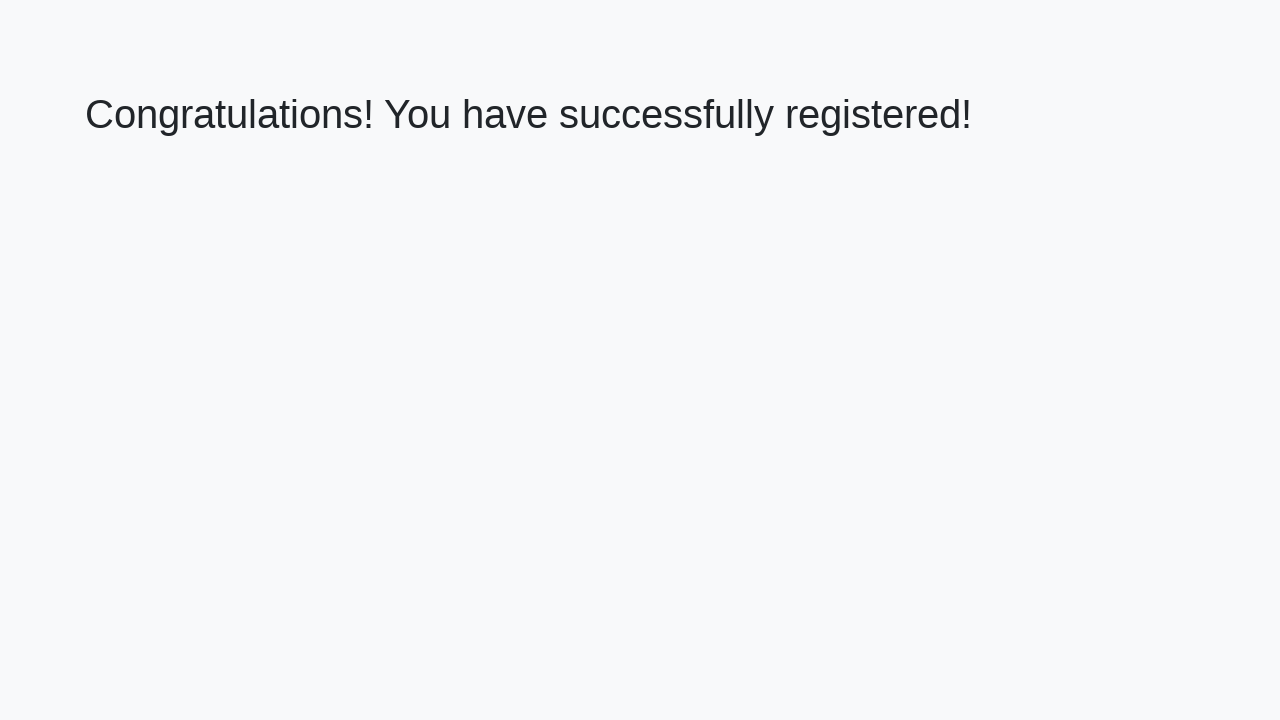

Retrieved success message text
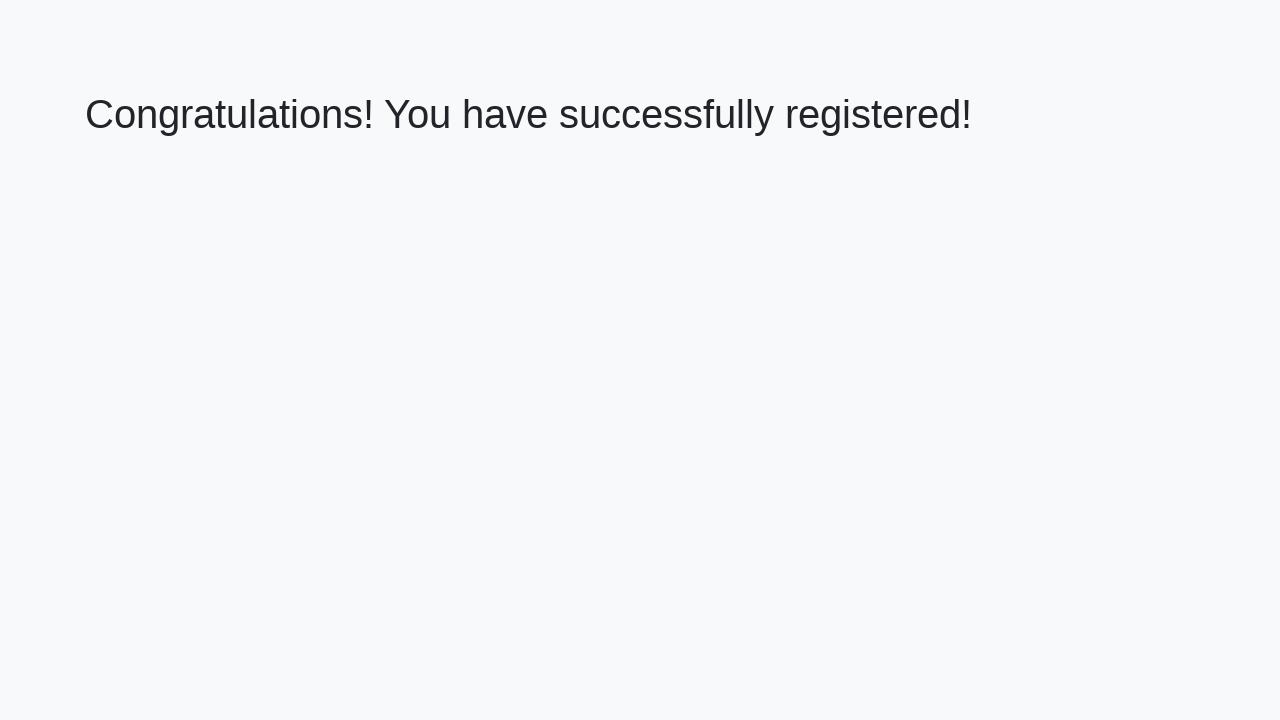

Verified success message: 'Congratulations! You have successfully registered!'
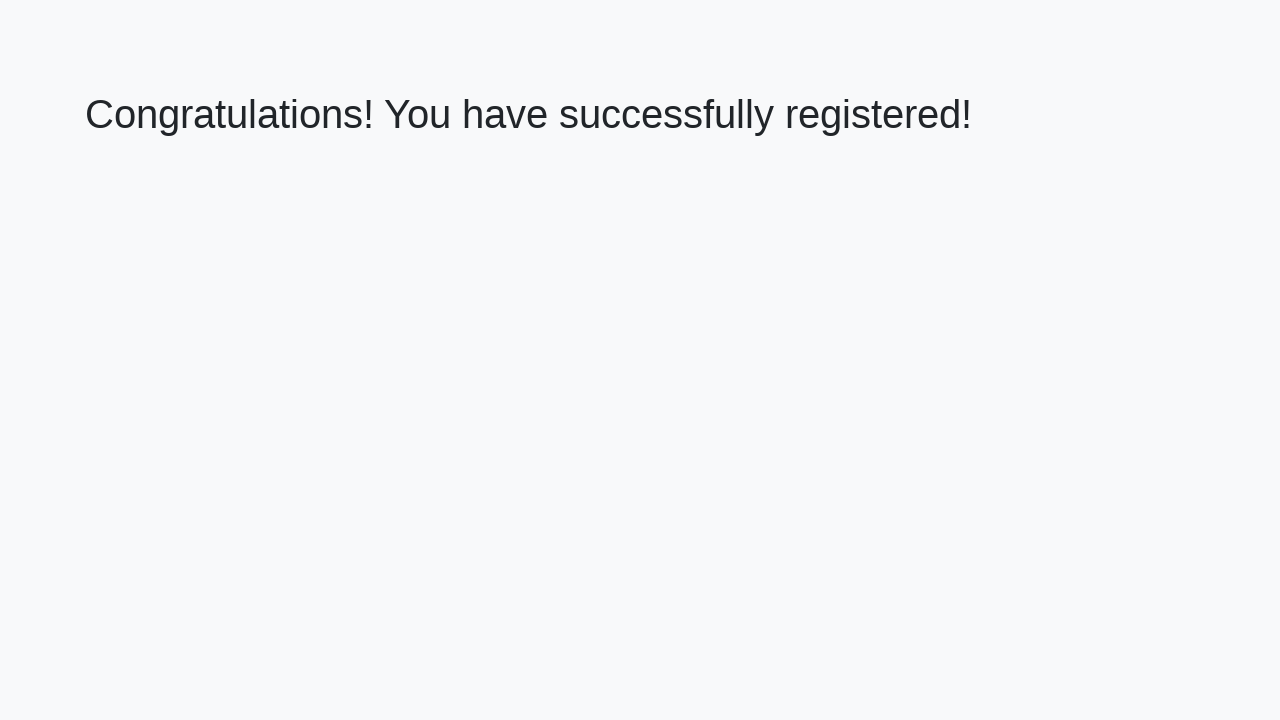

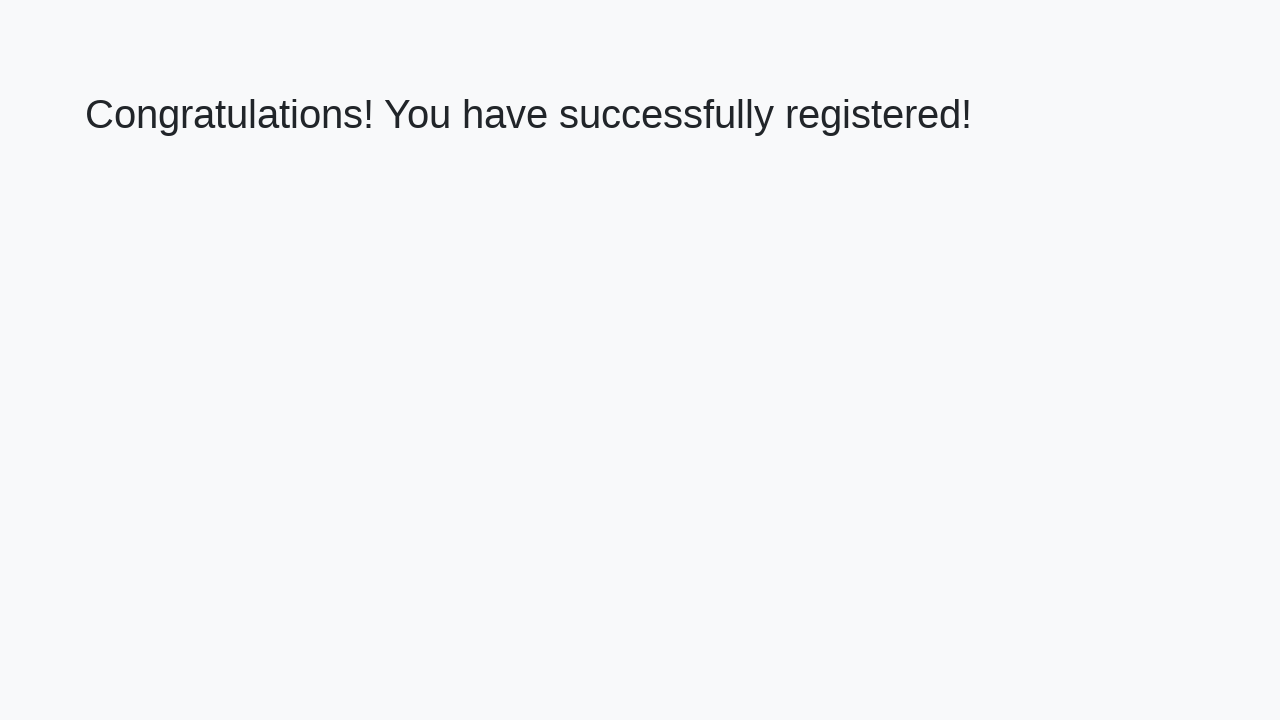